Tests JavaScript prompt alert functionality by clicking a button to trigger a prompt, entering text into the prompt, accepting it, and verifying the result message is displayed correctly.

Starting URL: https://the-internet.herokuapp.com/javascript_alerts

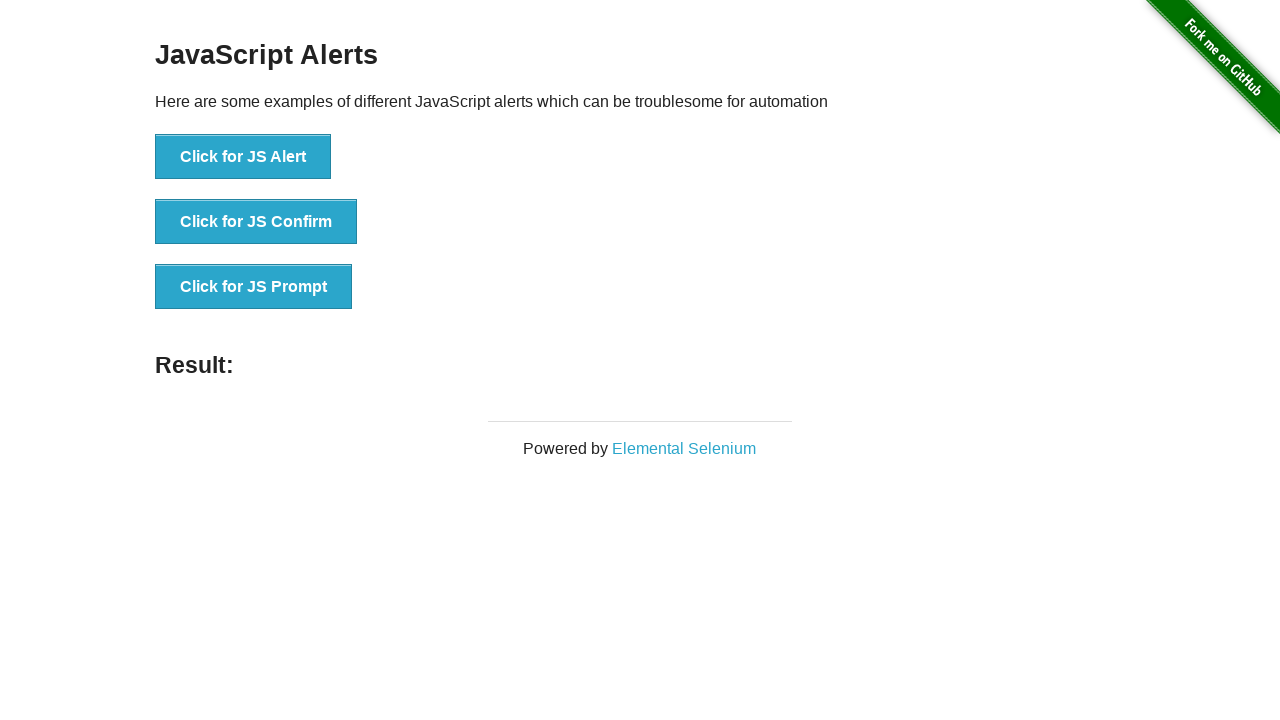

Clicked the button to trigger JavaScript prompt alert at (254, 287) on #content > div > ul > li:nth-child(3) > button
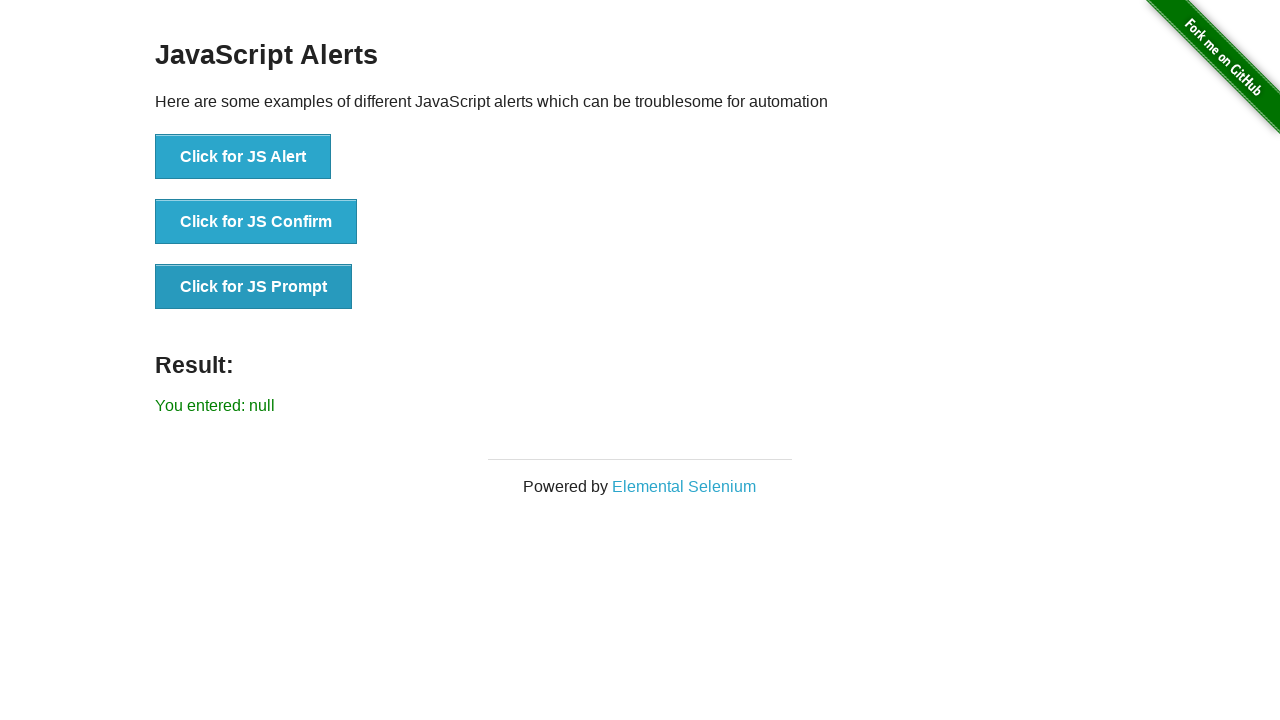

Registered dialog handler to accept prompt with text 'Marcus Thompson'
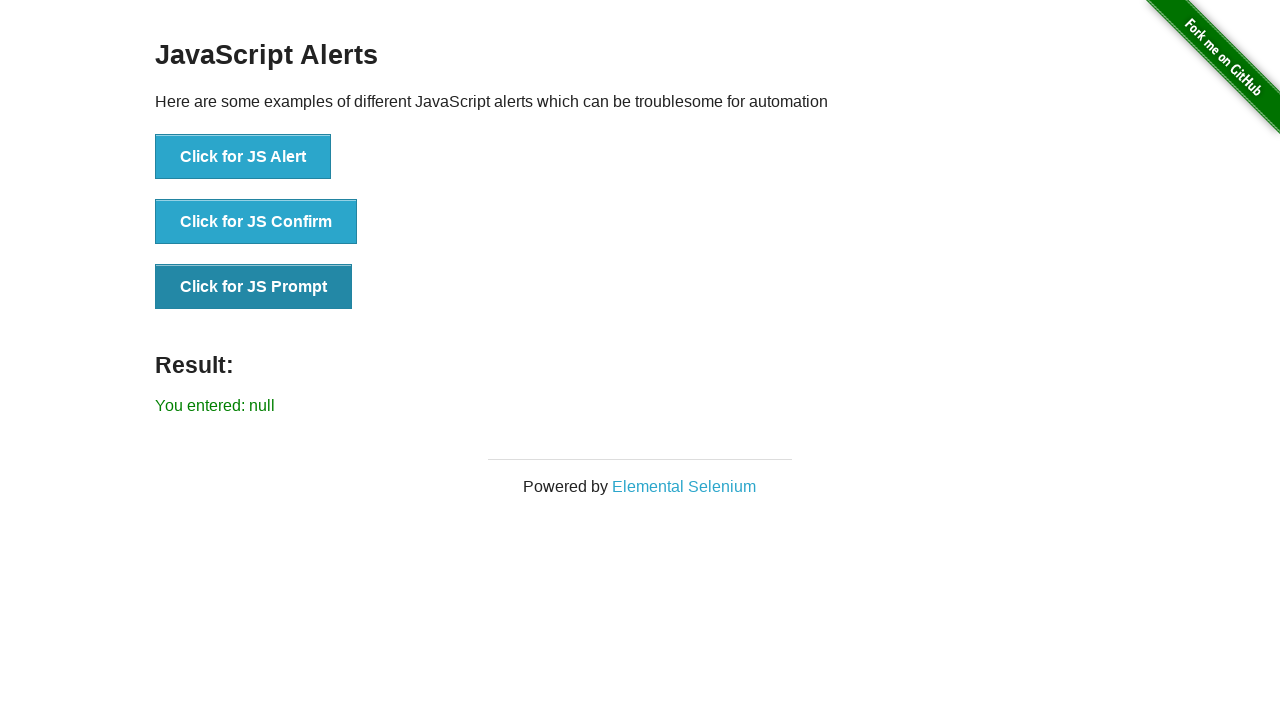

Clicked the button again to trigger the prompt dialog at (254, 287) on #content > div > ul > li:nth-child(3) > button
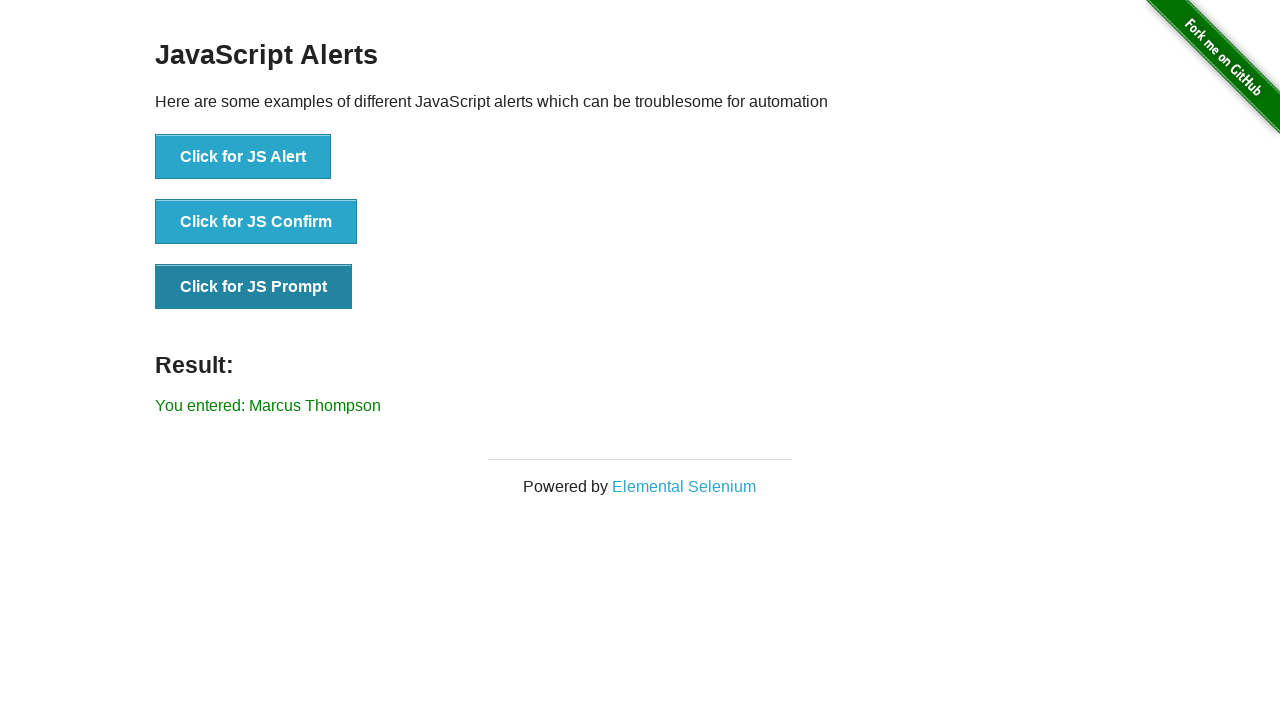

Result message element is now visible
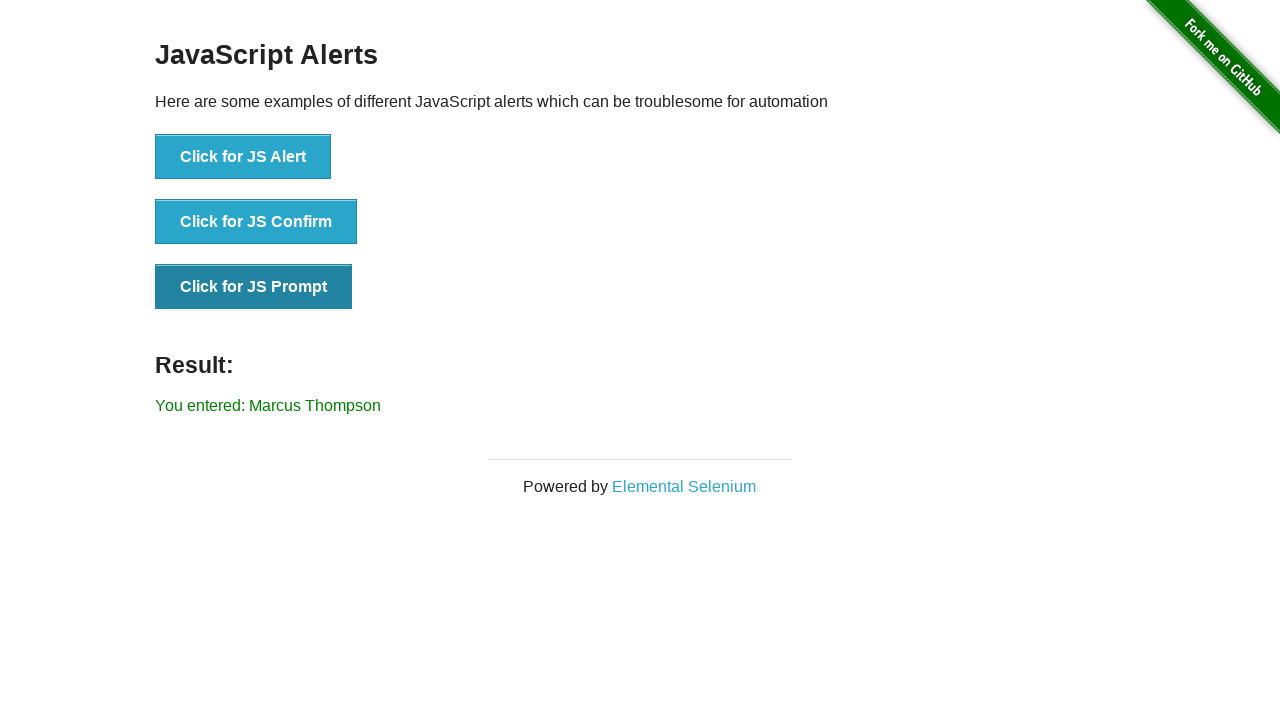

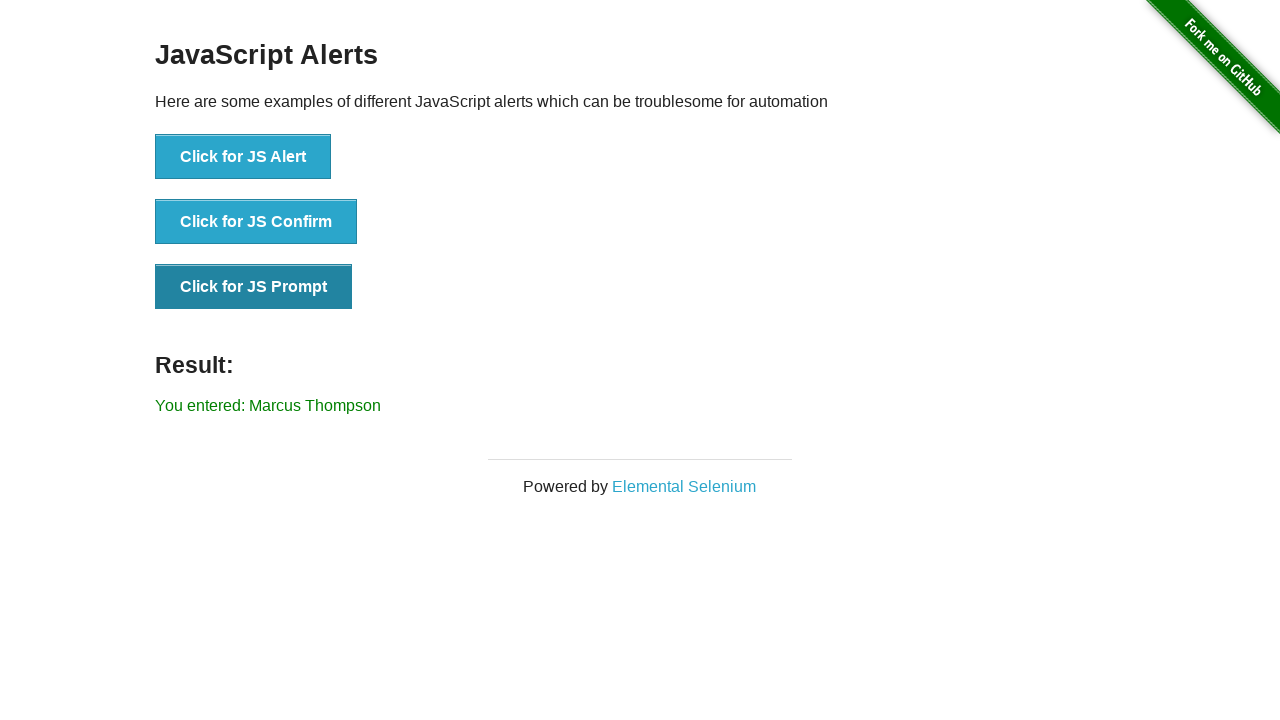